Navigates to the Selenium website and scrolls down to bring the "News" section heading into view, demonstrating page scrolling functionality.

Starting URL: https://www.selenium.dev/

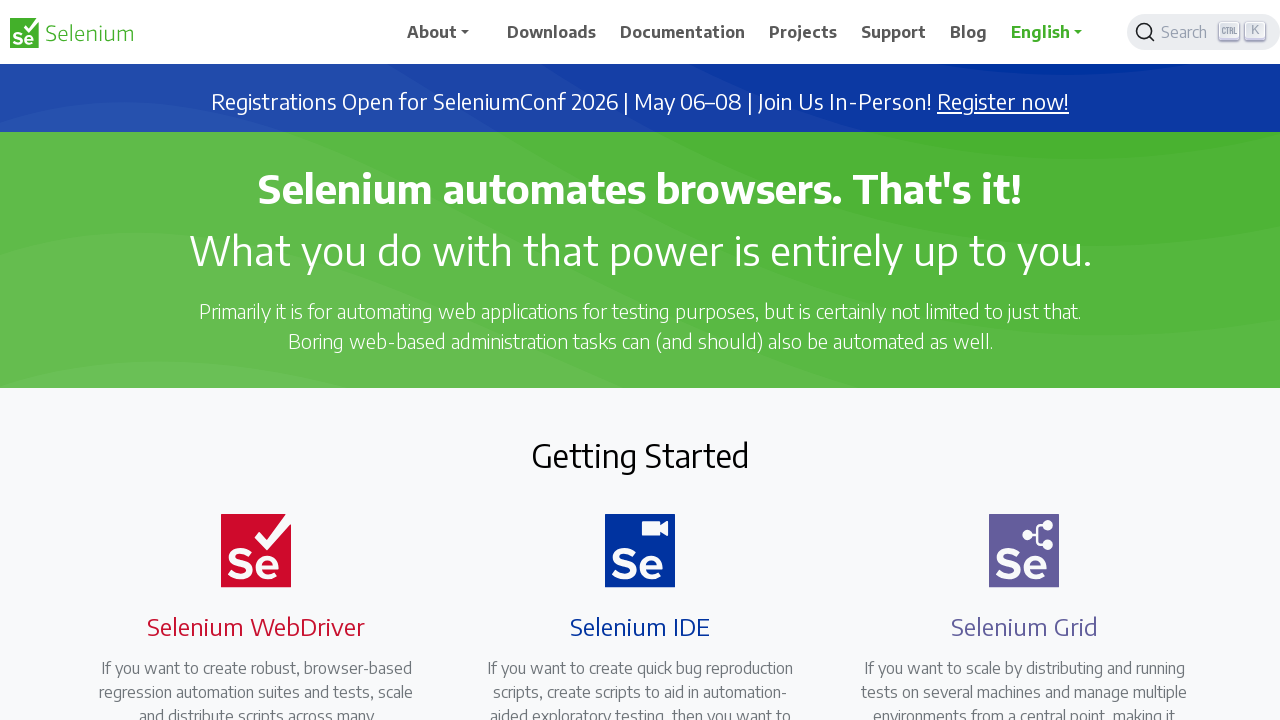

Located the News heading element
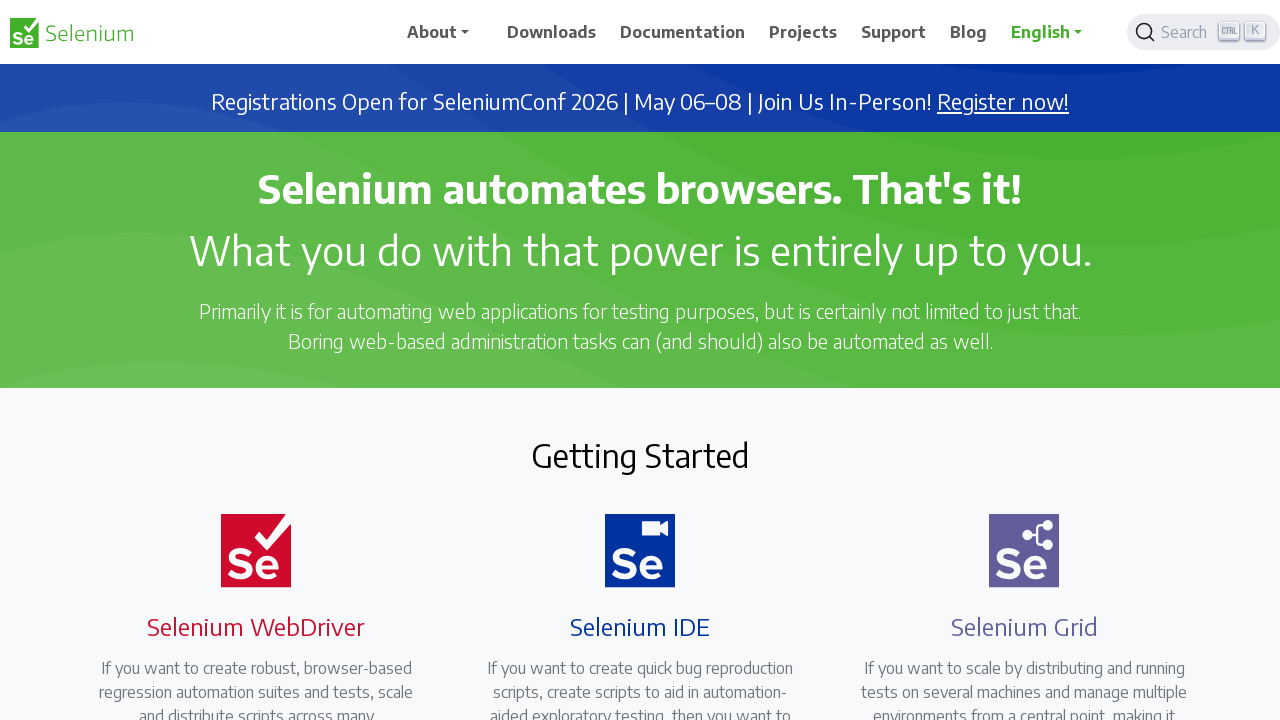

Scrolled News heading into view
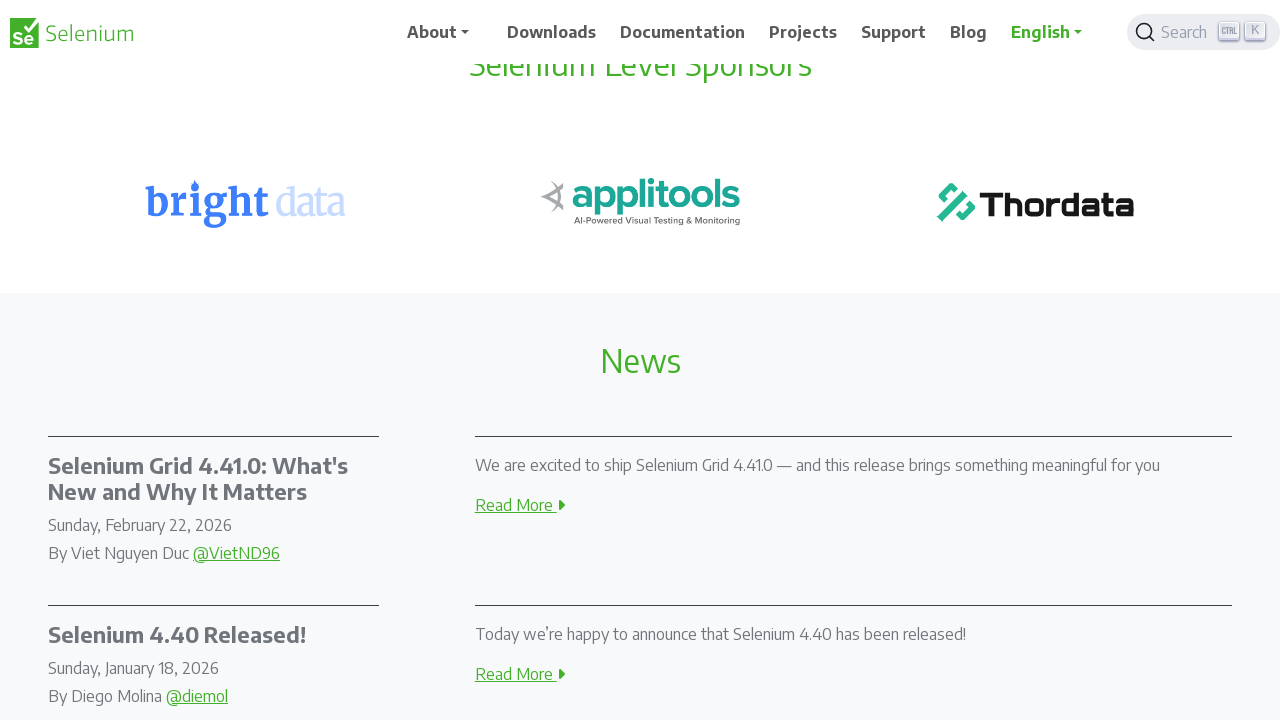

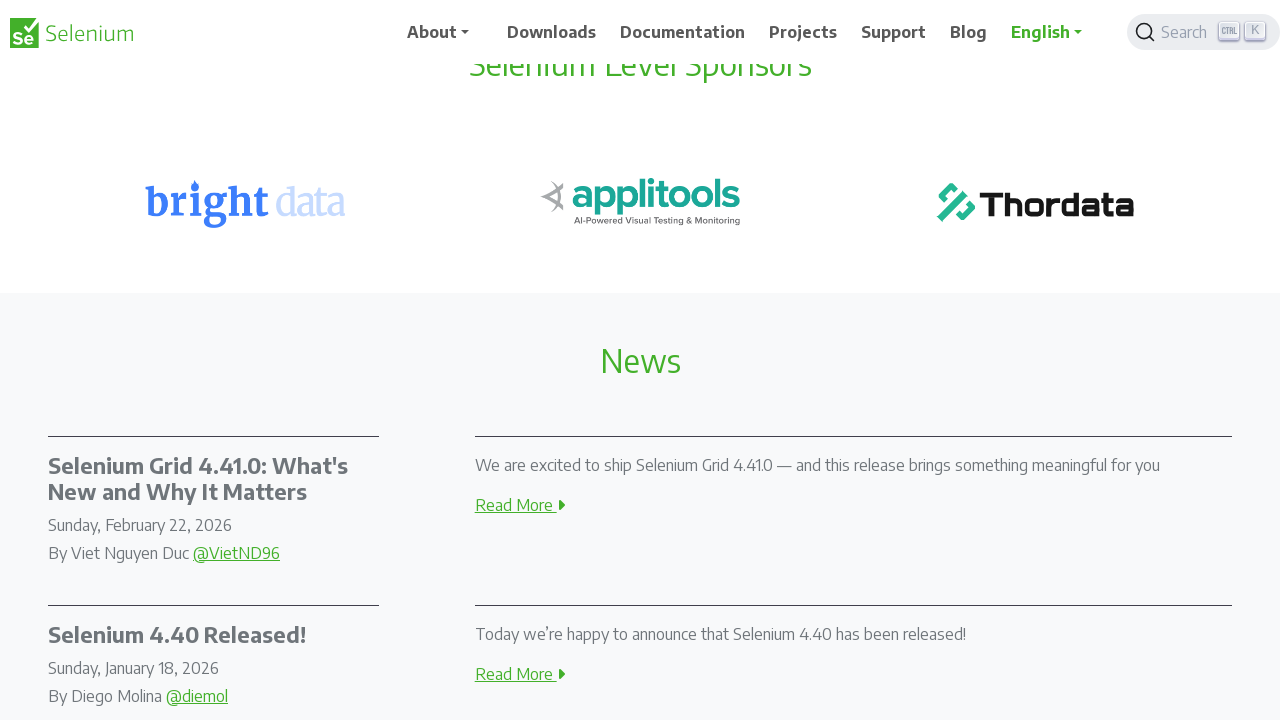